Navigates to a shop page, verifies product elements are present, and tests pagination functionality

Starting URL: https://scrapeme.live/shop/

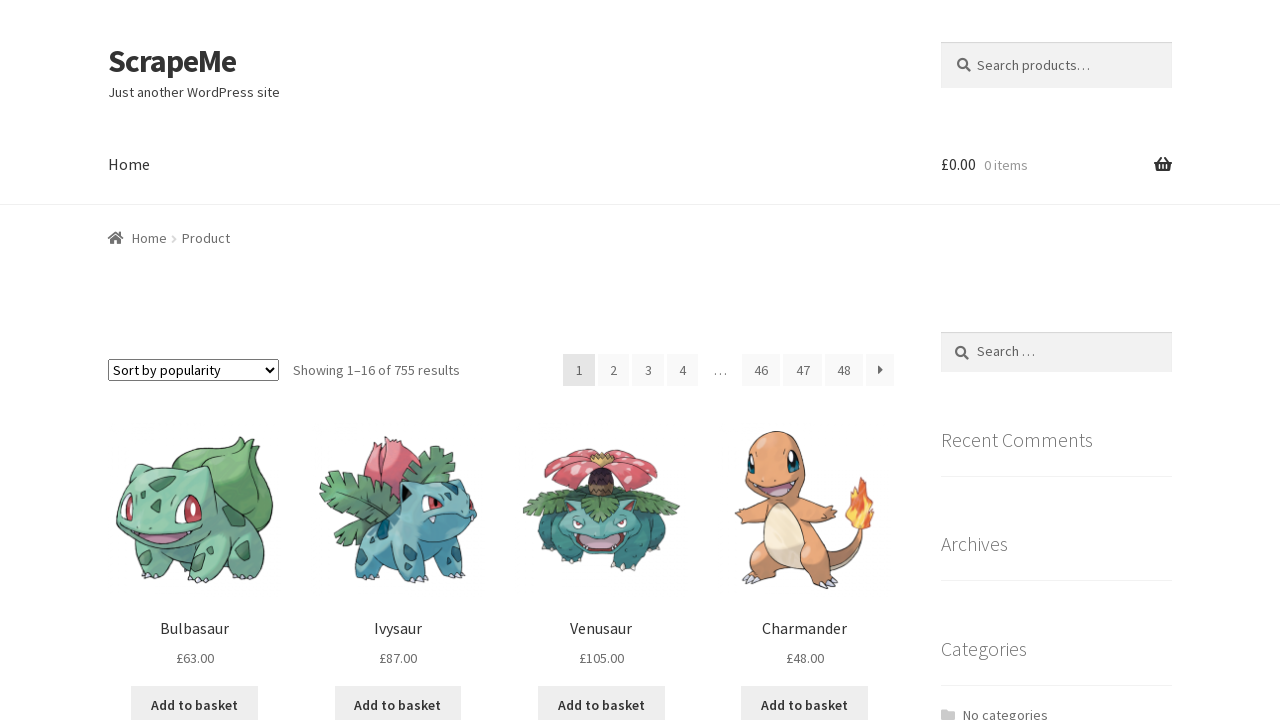

Navigated to shop page
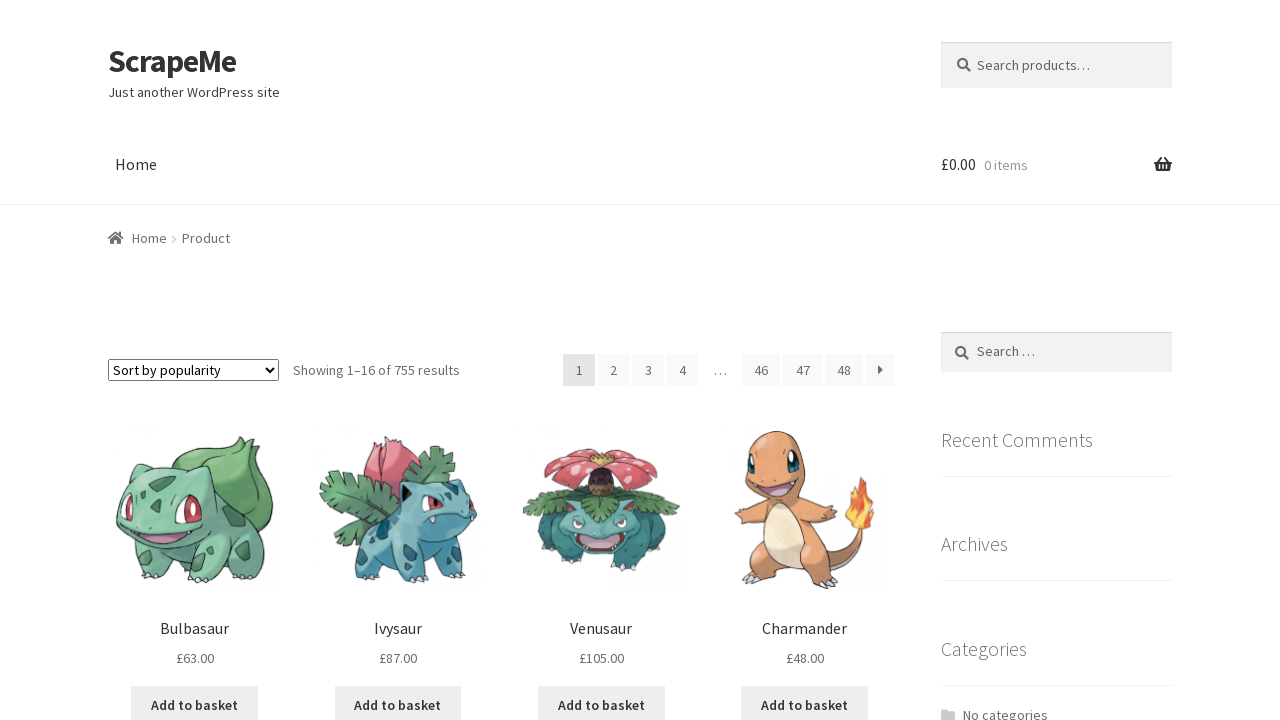

Product list elements loaded
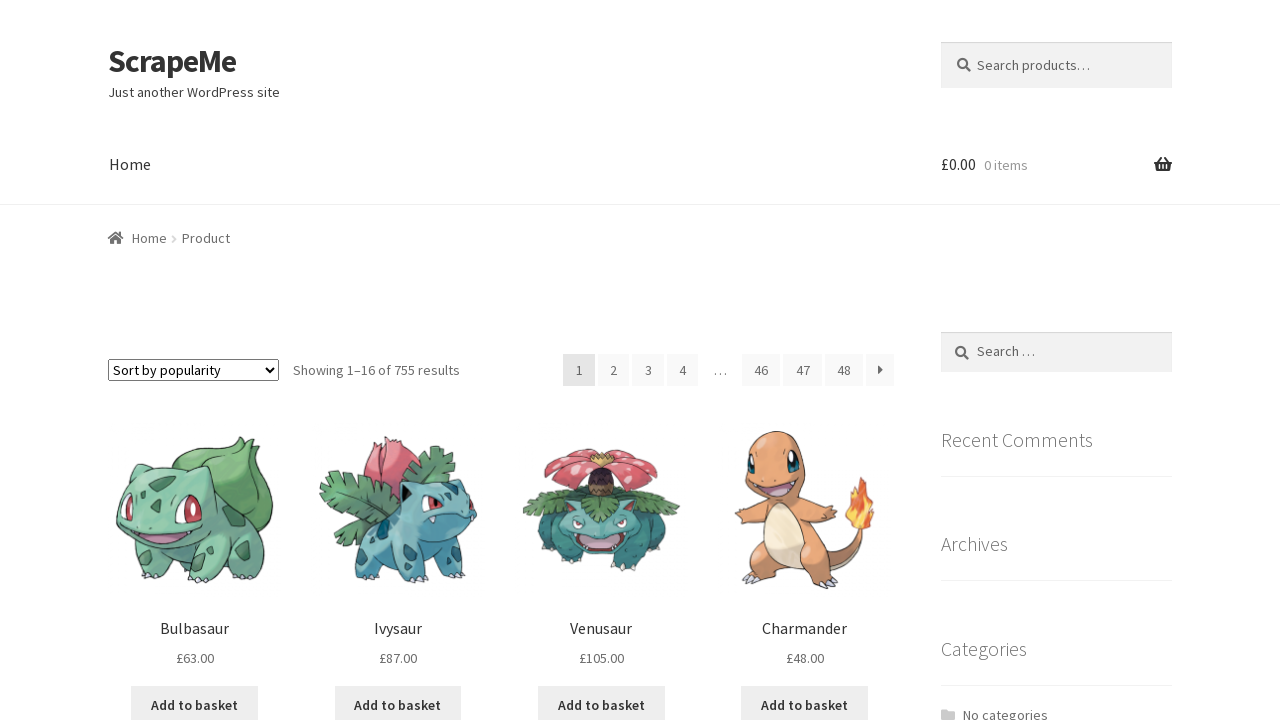

Product links are present
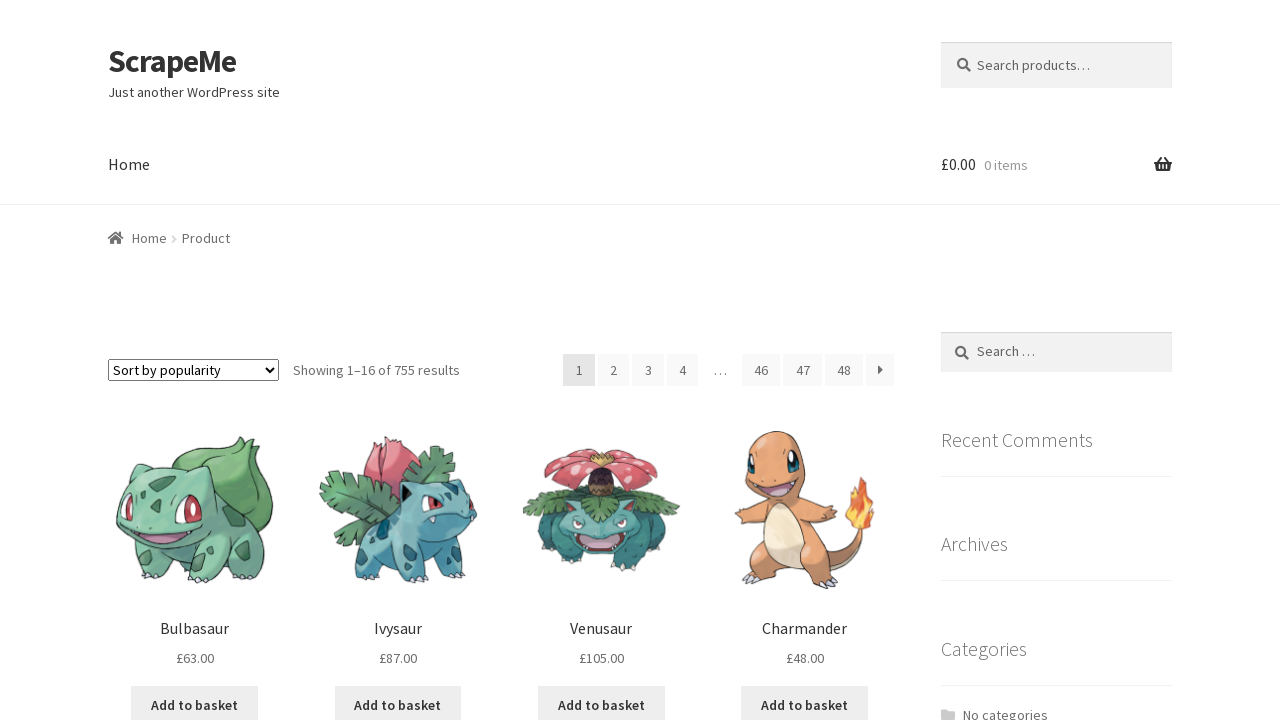

Product images are present
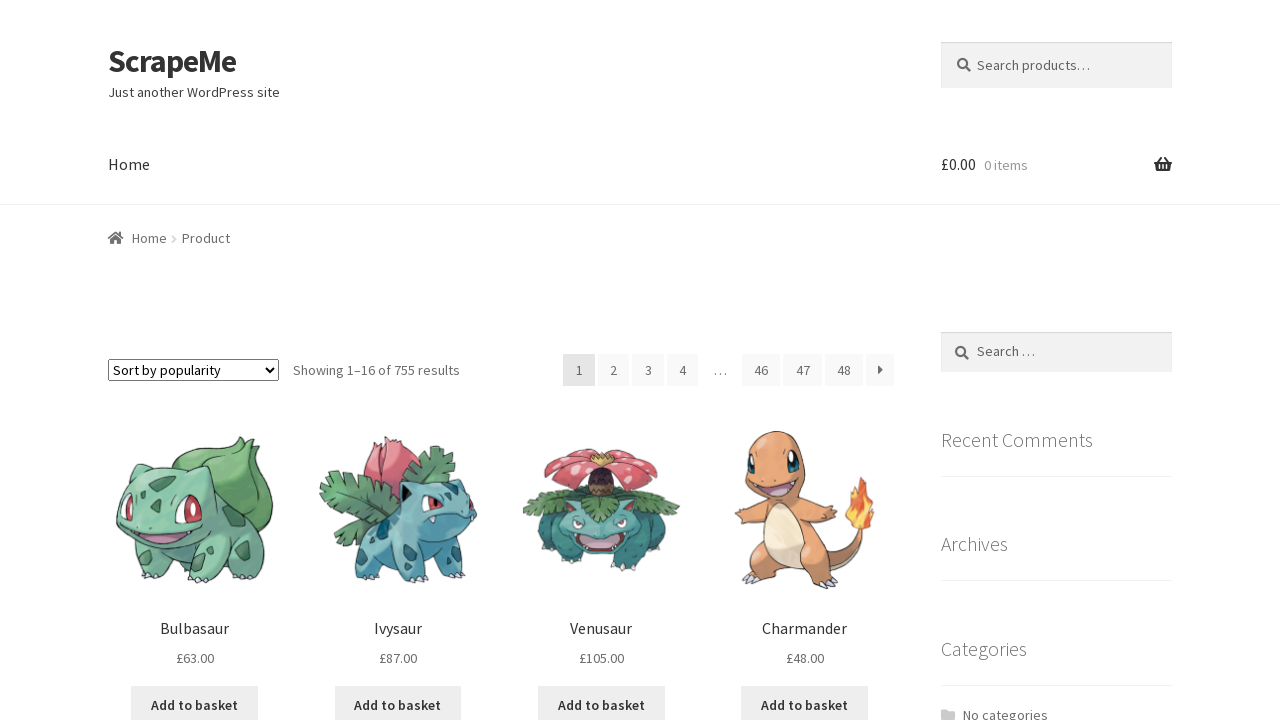

Product titles are present
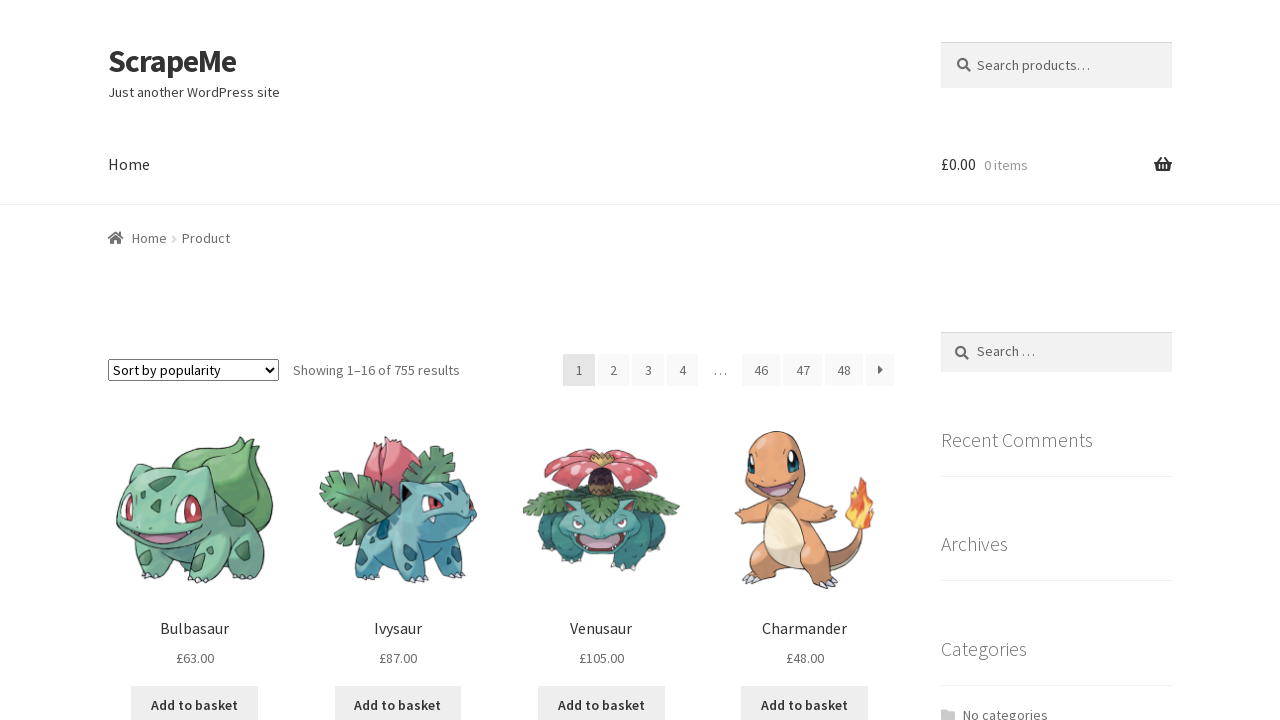

Product price/span elements are present
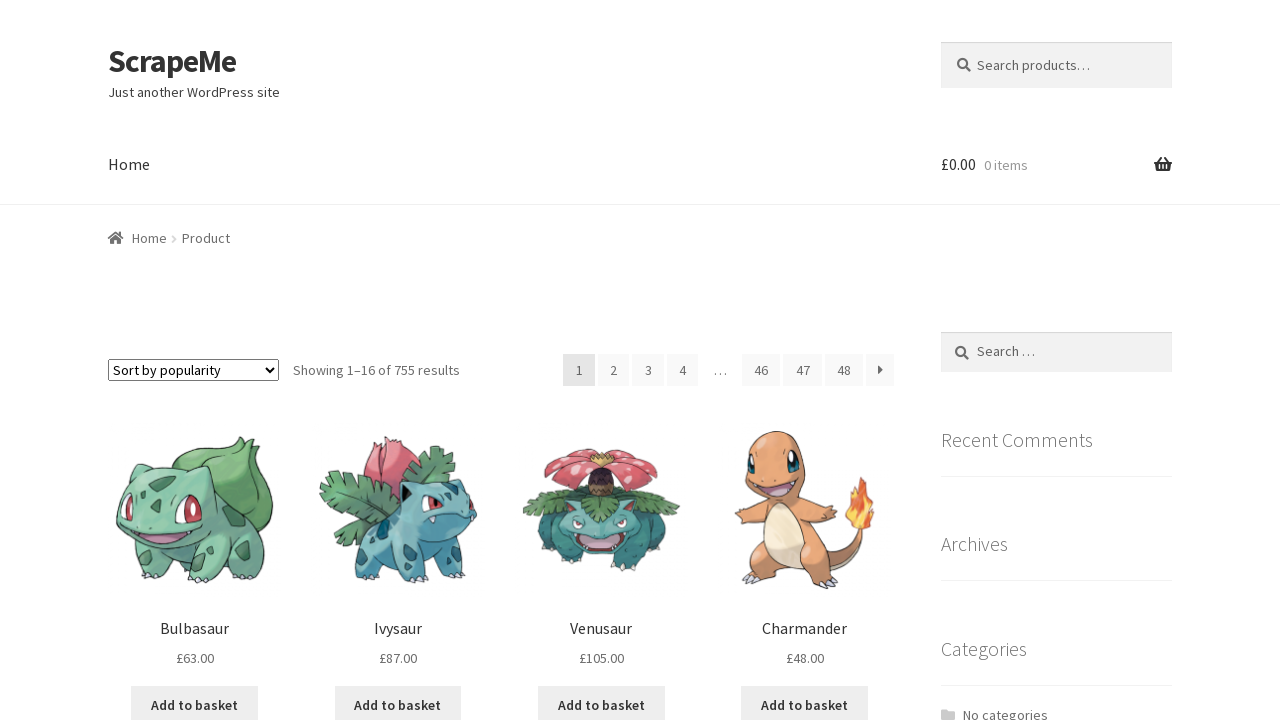

Clicked pagination link to next page at (614, 370) on a.page-numbers
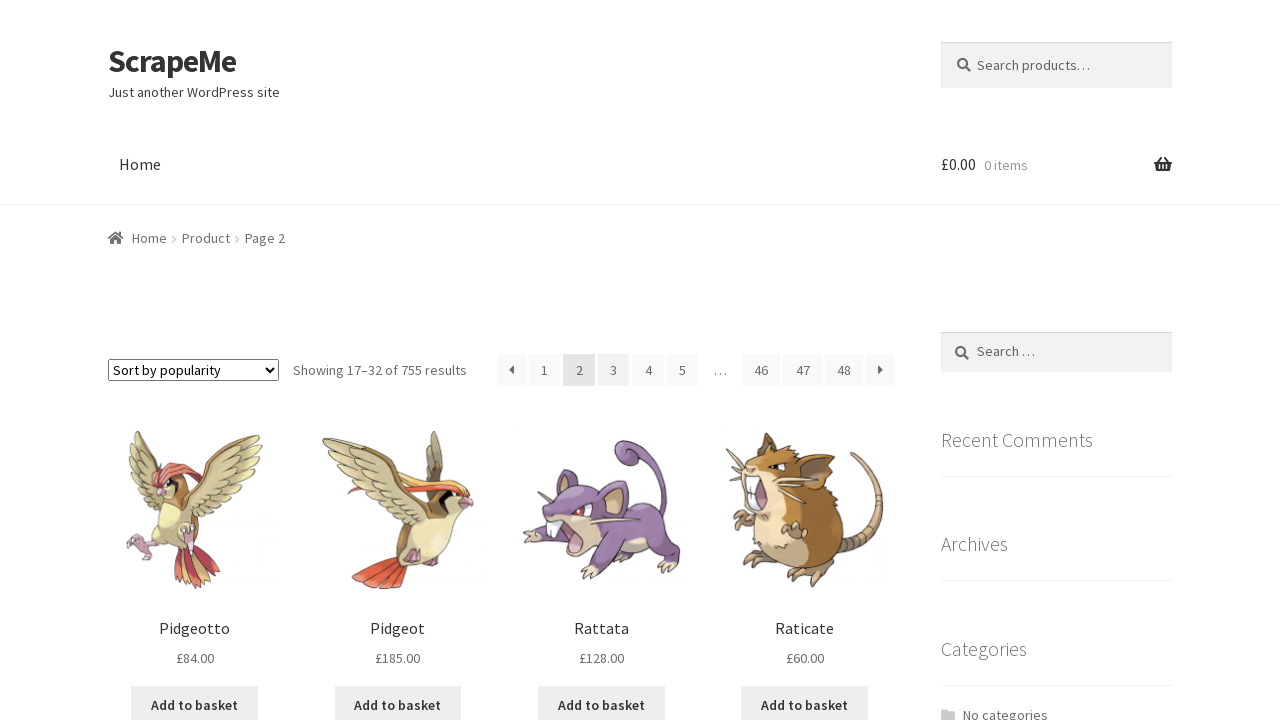

Next page loaded successfully
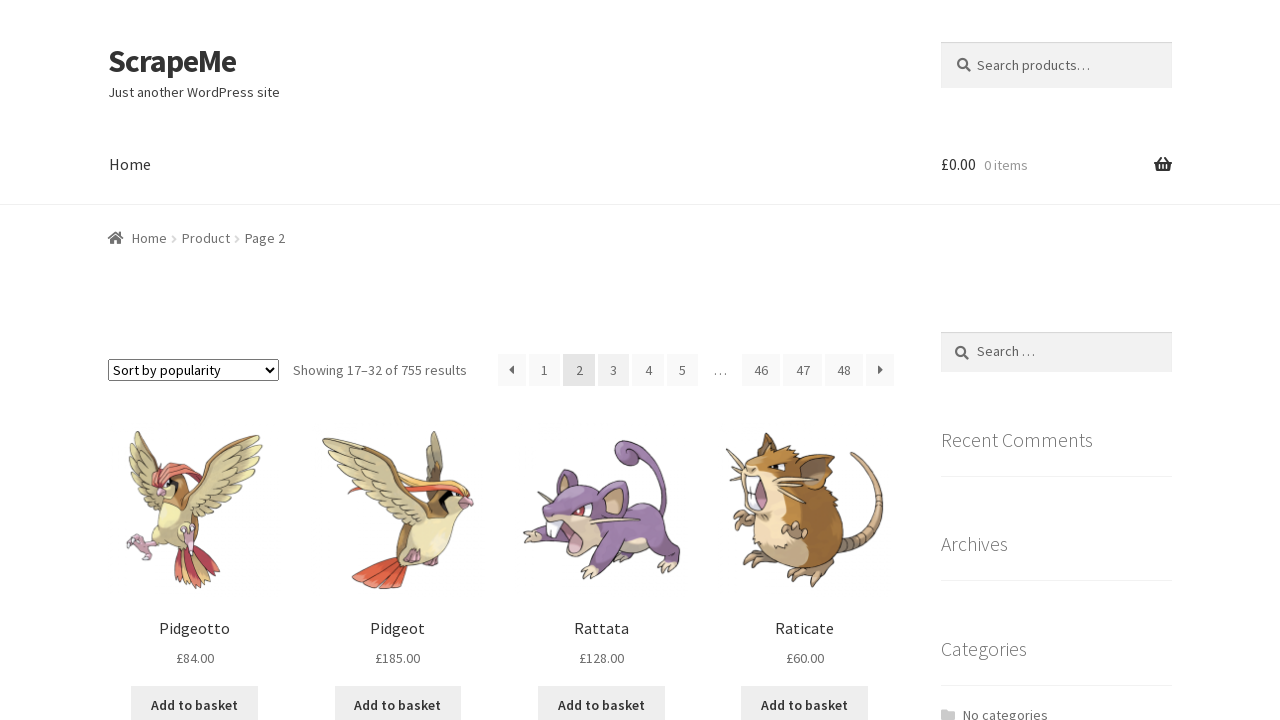

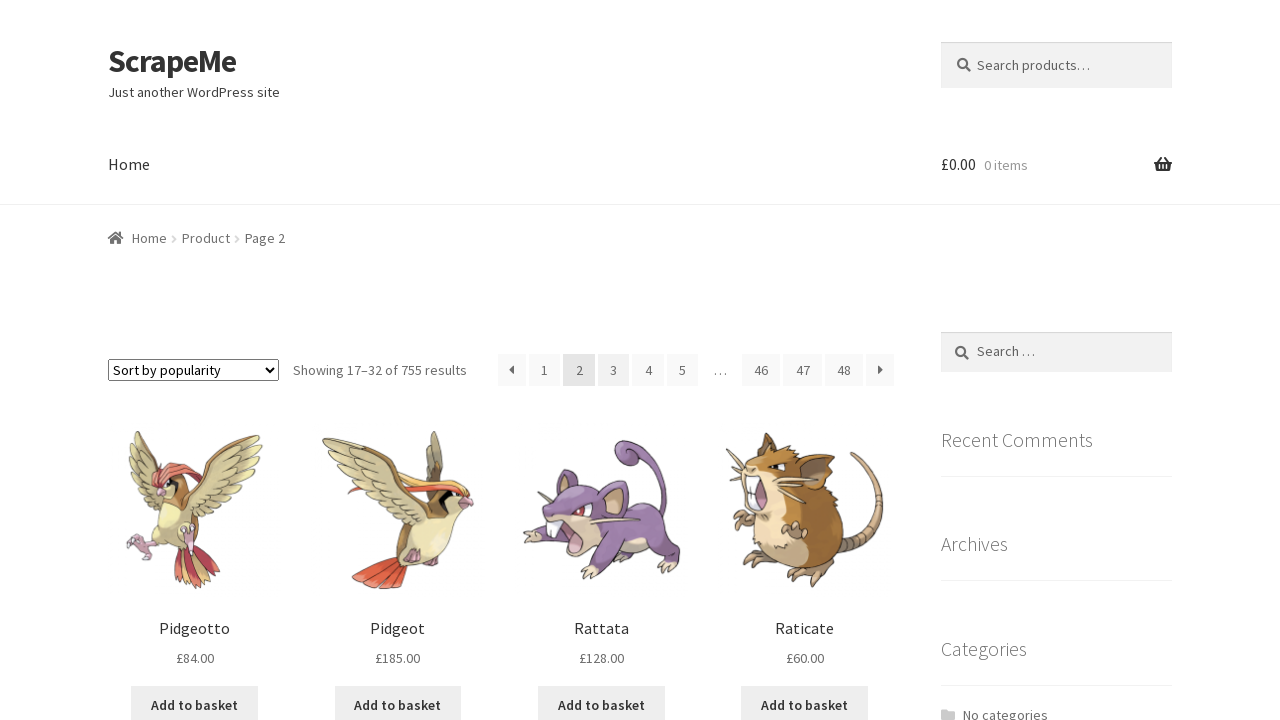